Tests alert handling functionality by triggering an alert dialog and accepting it

Starting URL: https://testautomationpractice.blogspot.com/

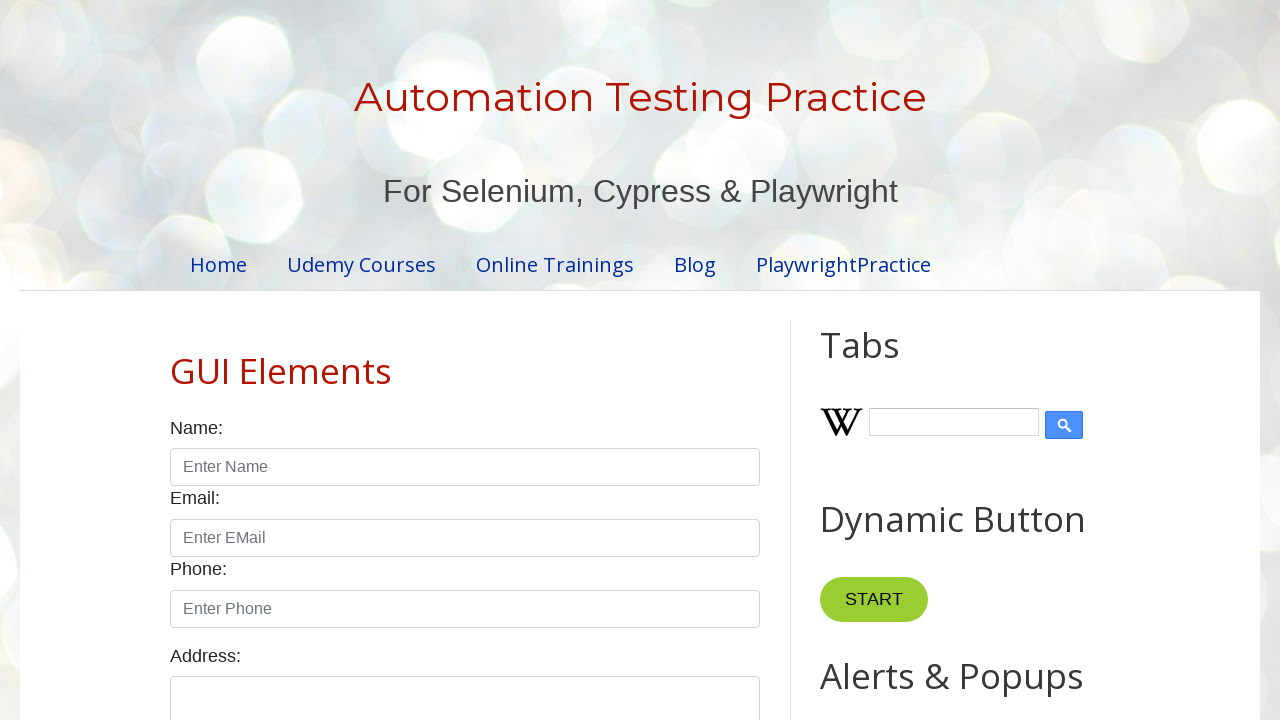

Clicked the button that triggers an alert dialog at (880, 361) on xpath=//*[@onclick='myFunction()']
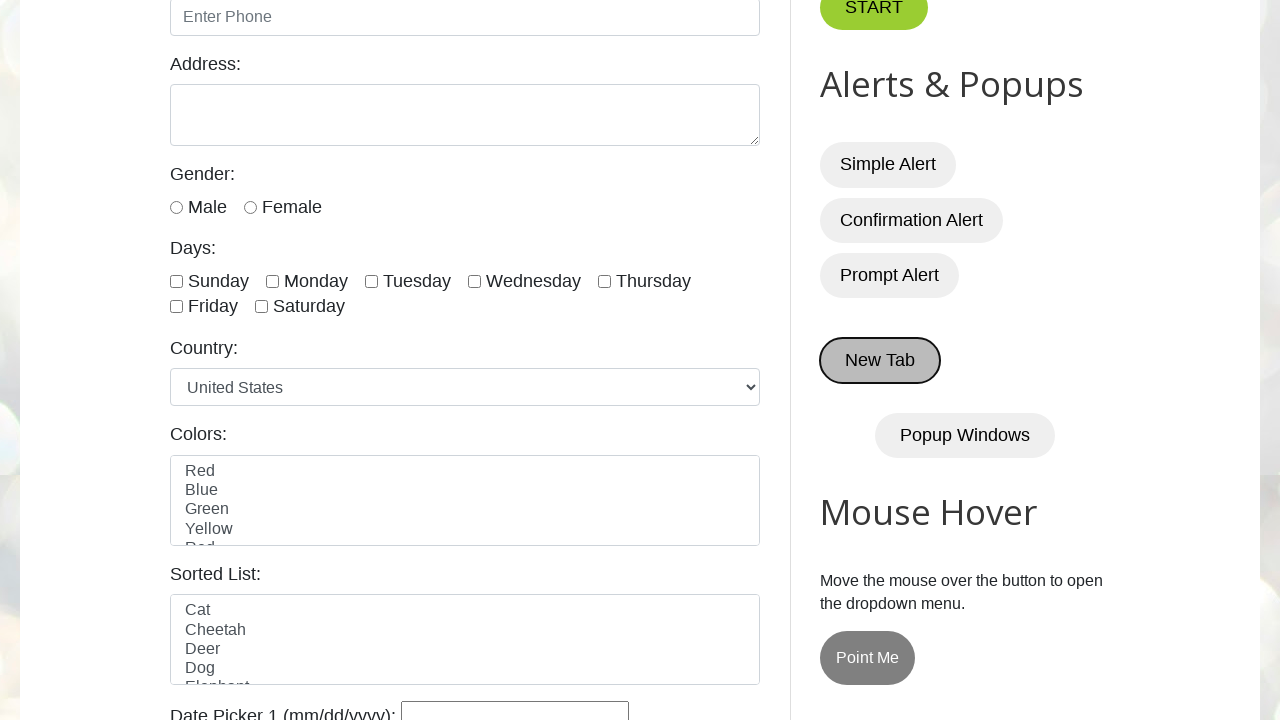

Set up dialog handler to accept alert
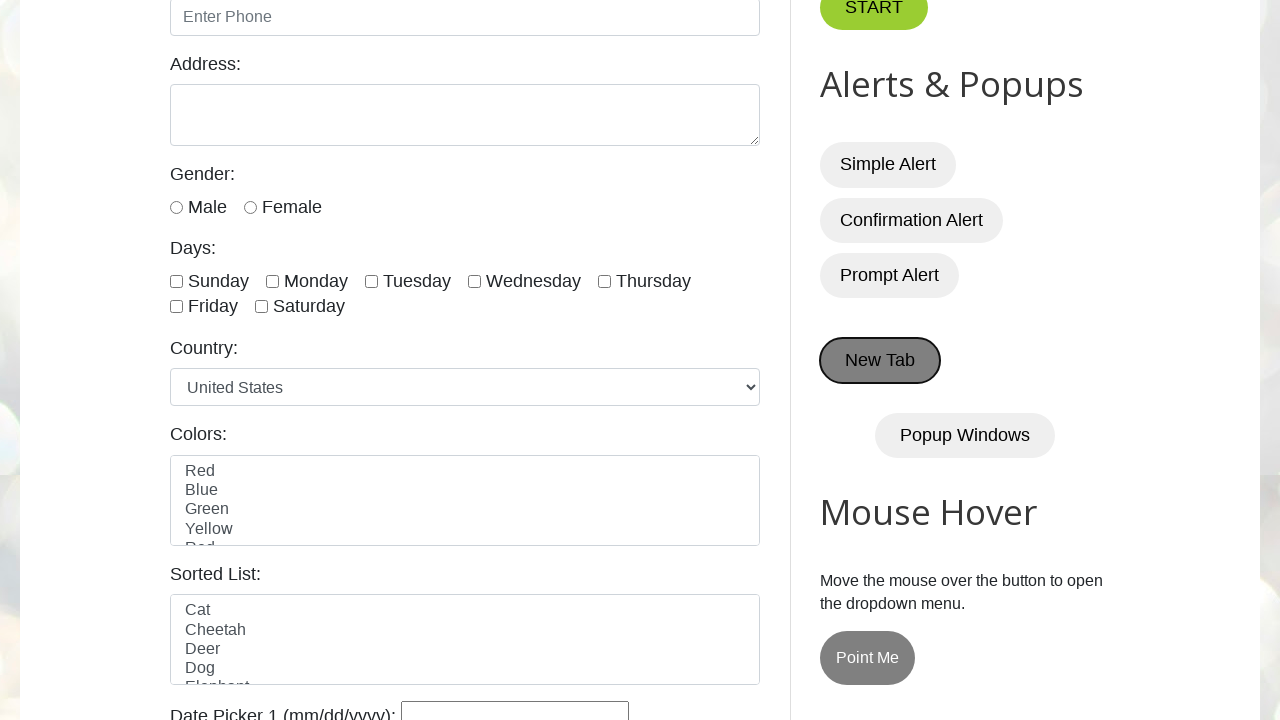

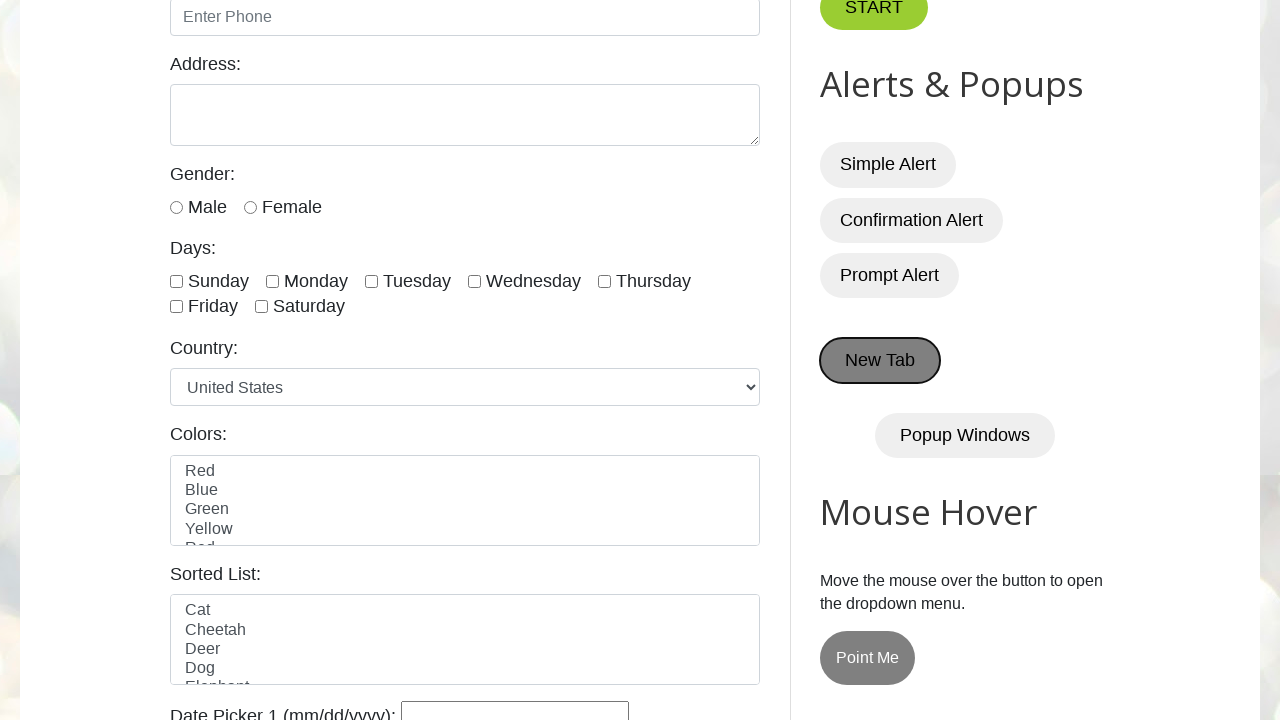